Tests browser alert/confirm dialog handling by clicking a button that triggers a confirm dialog, accepting it, and verifying the result text shows the selection was accepted.

Starting URL: https://www.qa-practice.com/elements/alert/confirm

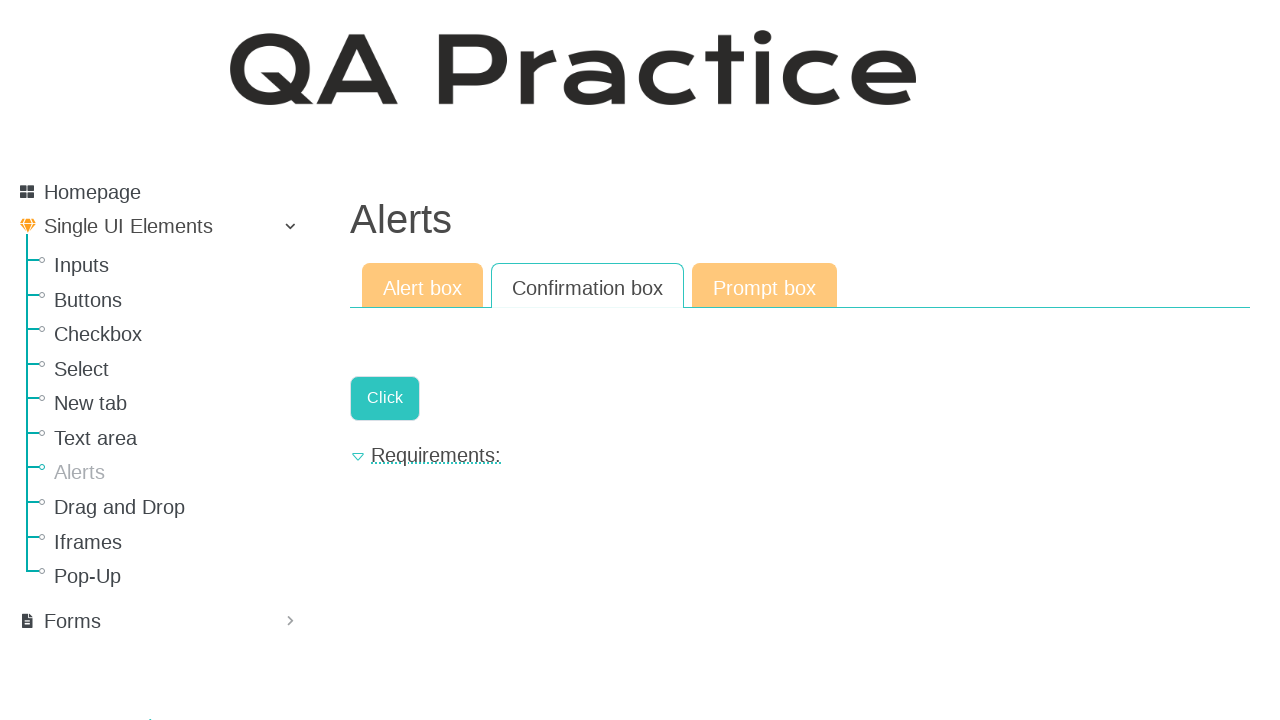

Set up dialog handler to accept confirm dialogs
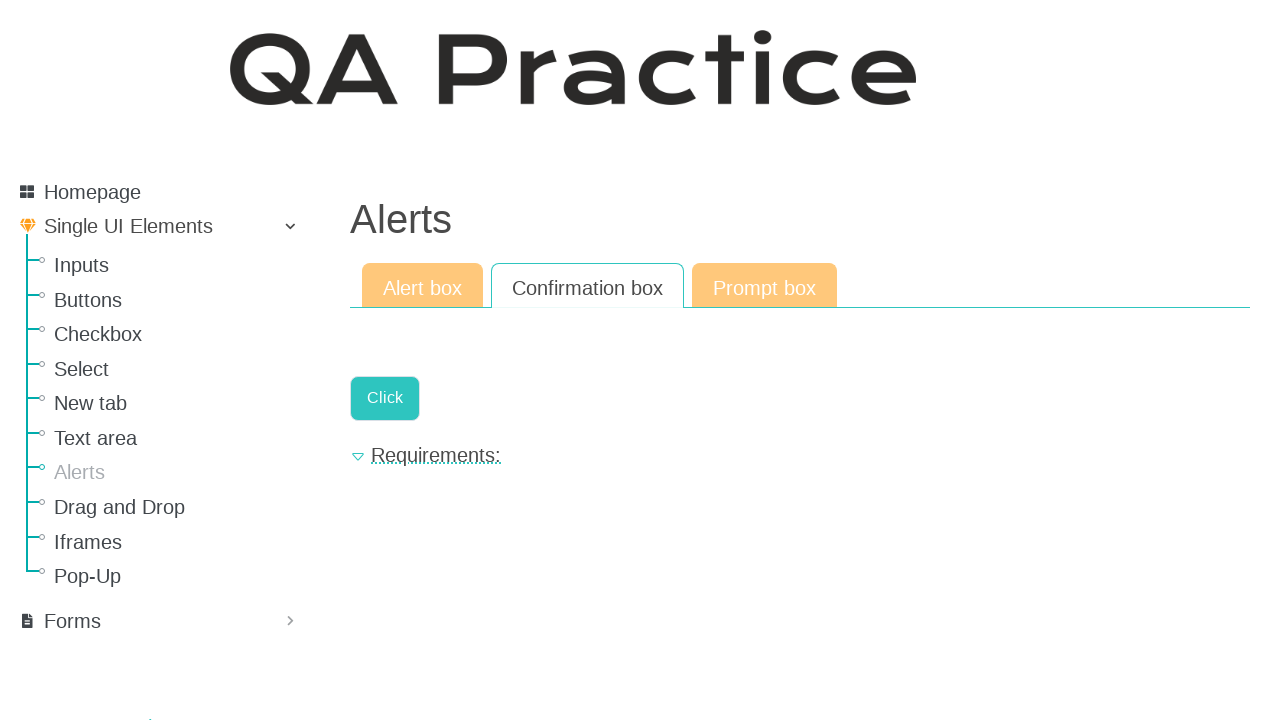

Clicked button to trigger confirm dialog at (385, 398) on .a-button
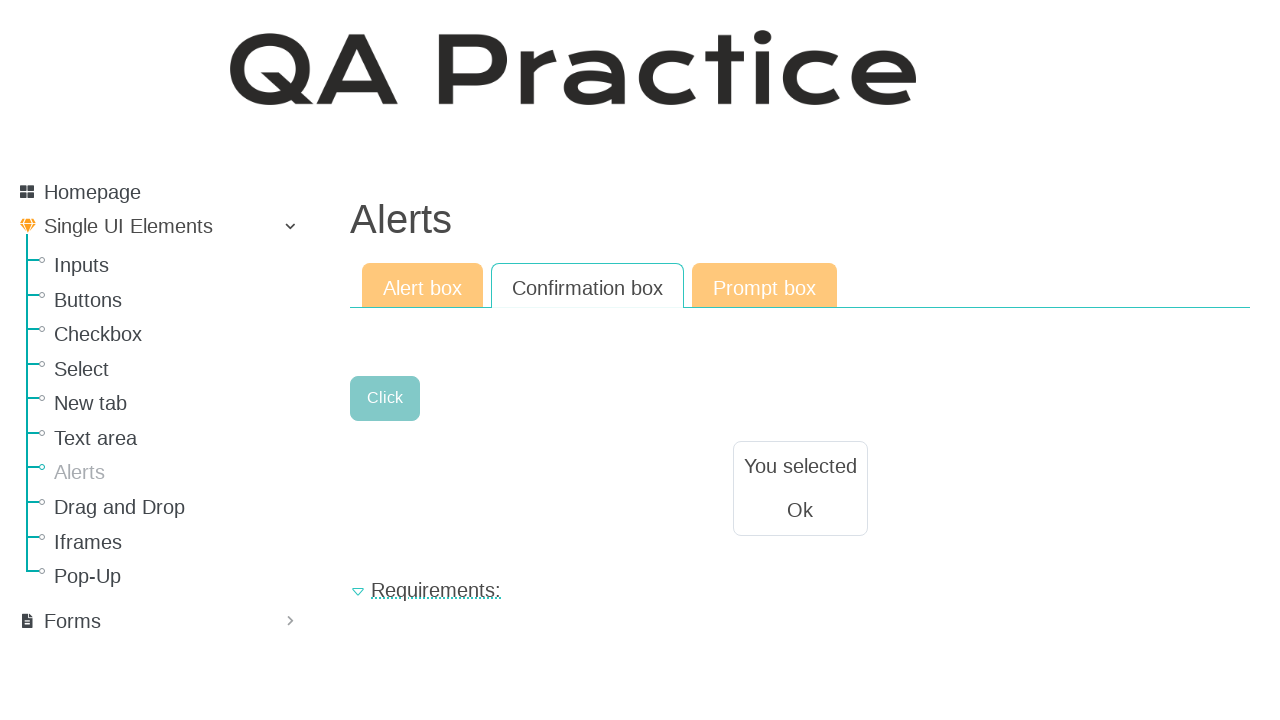

Verified result text shows 'You selected Ok'
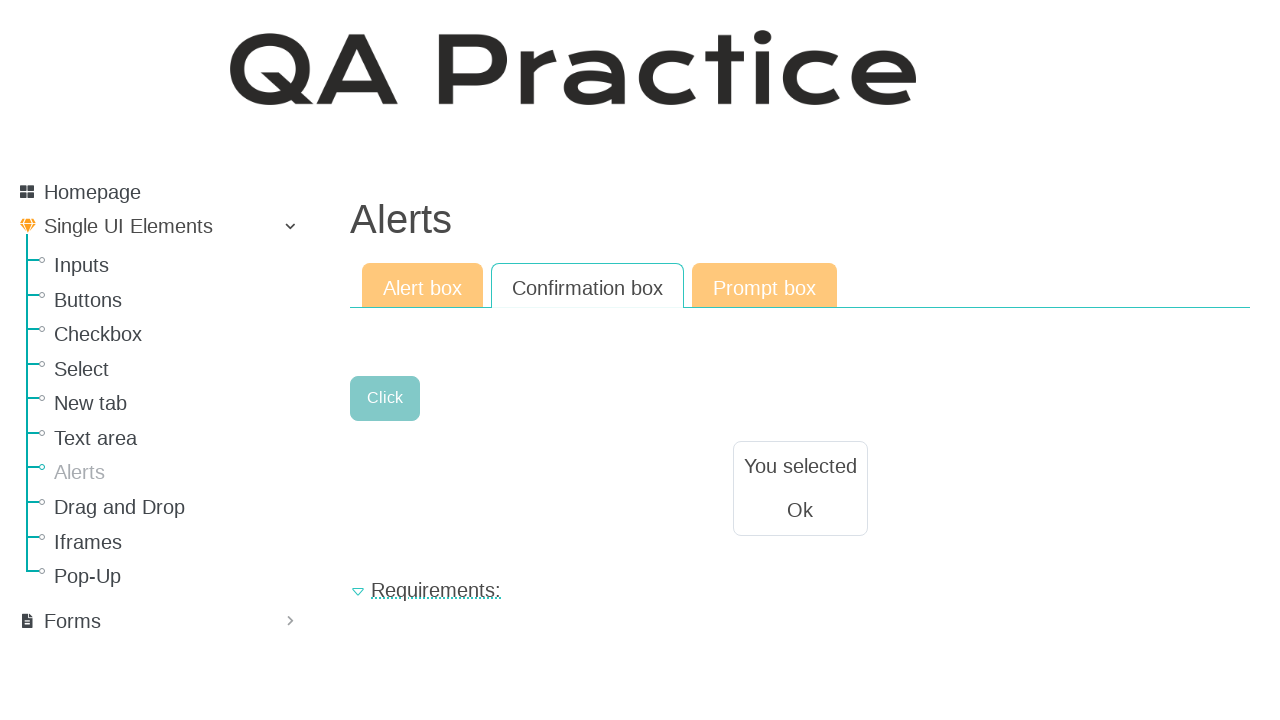

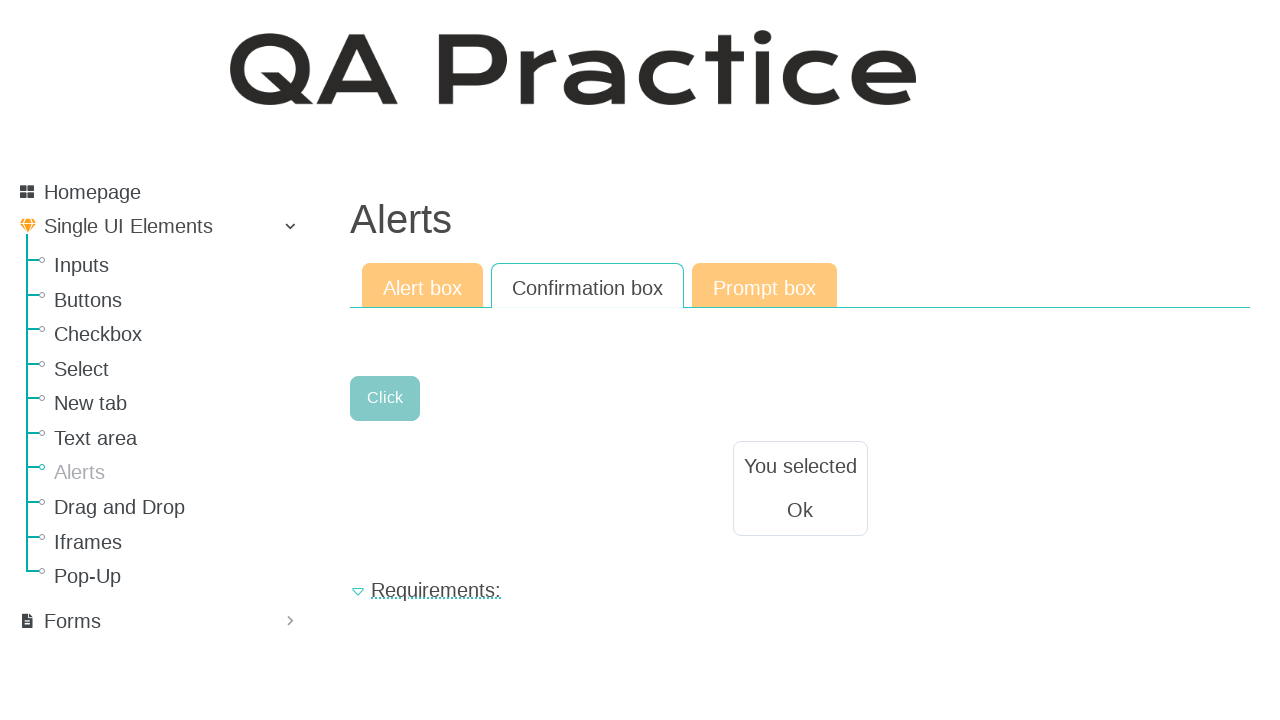